Tests file upload functionality by selecting a file and clicking the upload button, then verifying the success message is displayed.

Starting URL: https://the-internet.herokuapp.com/upload

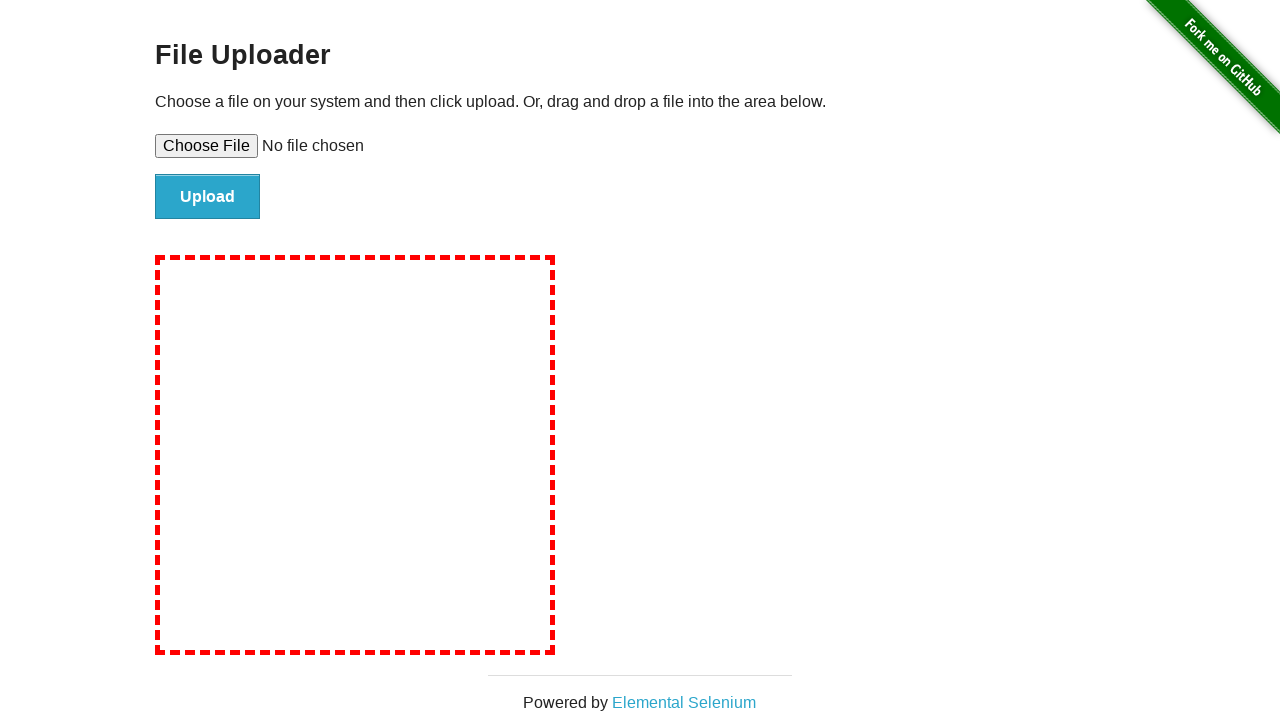

Created temporary test file for upload
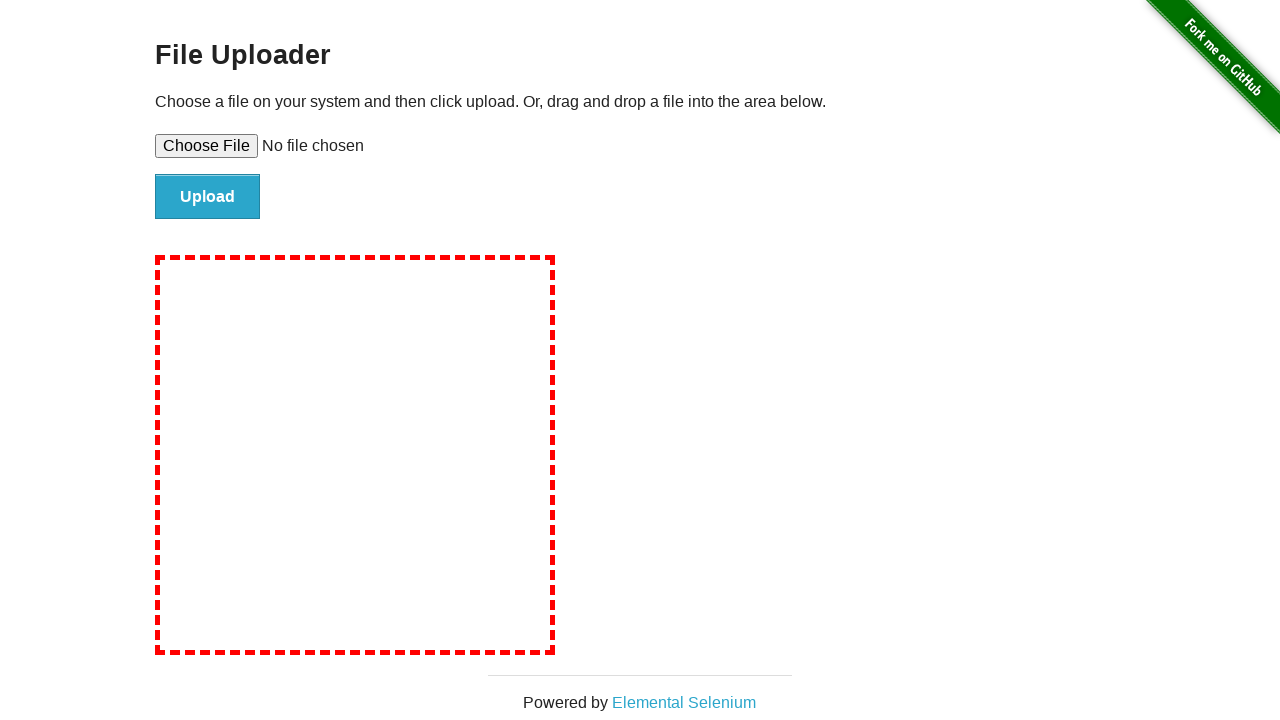

Selected file for upload via file input
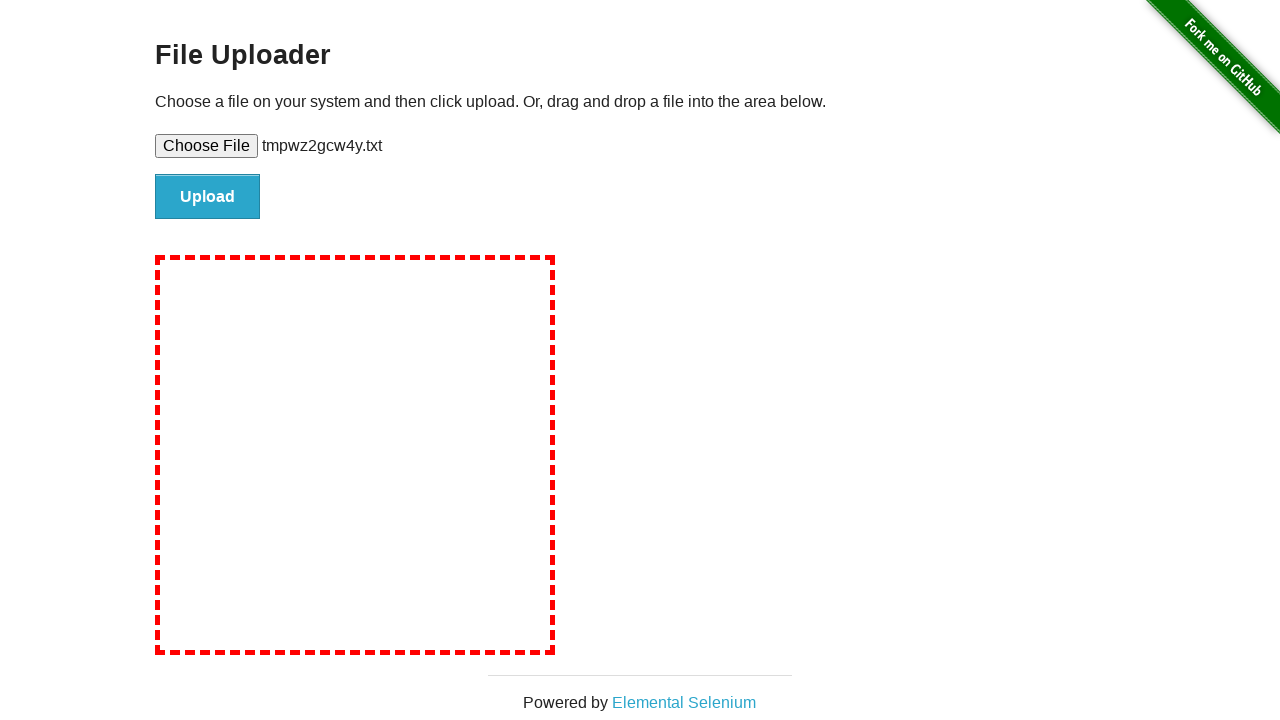

Clicked upload button to submit the file at (208, 197) on input#file-submit
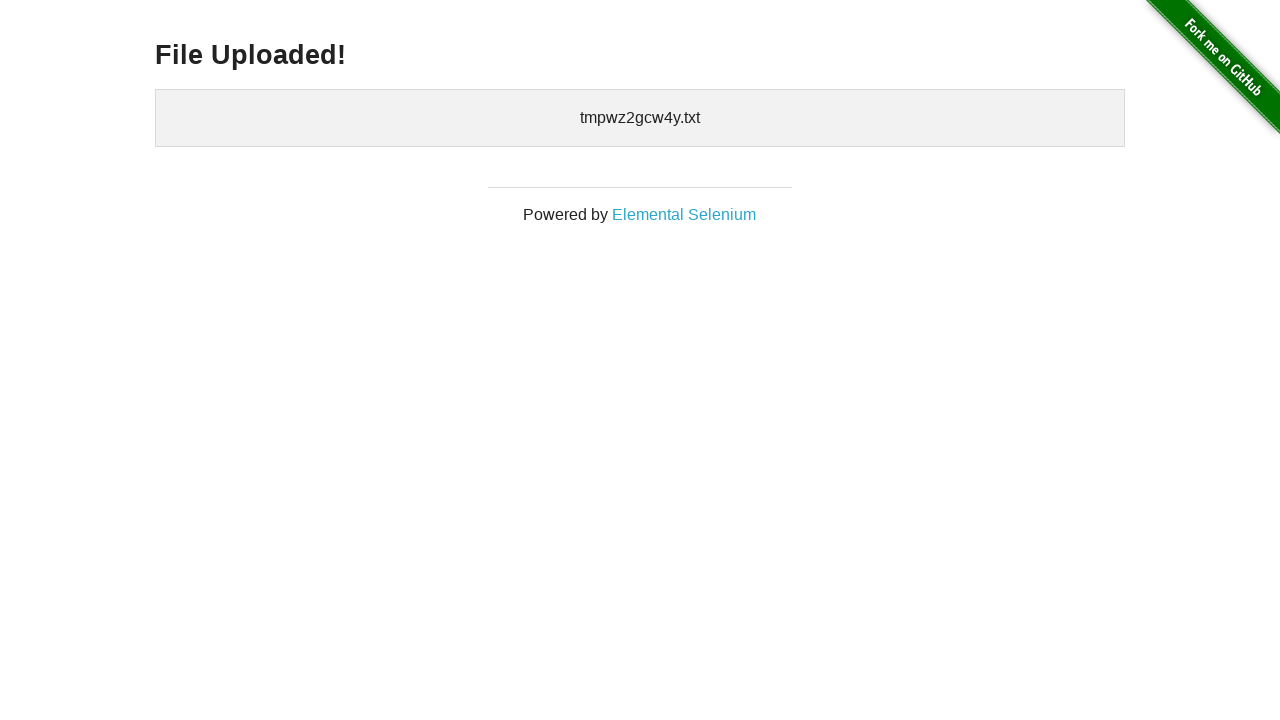

File upload success message appeared
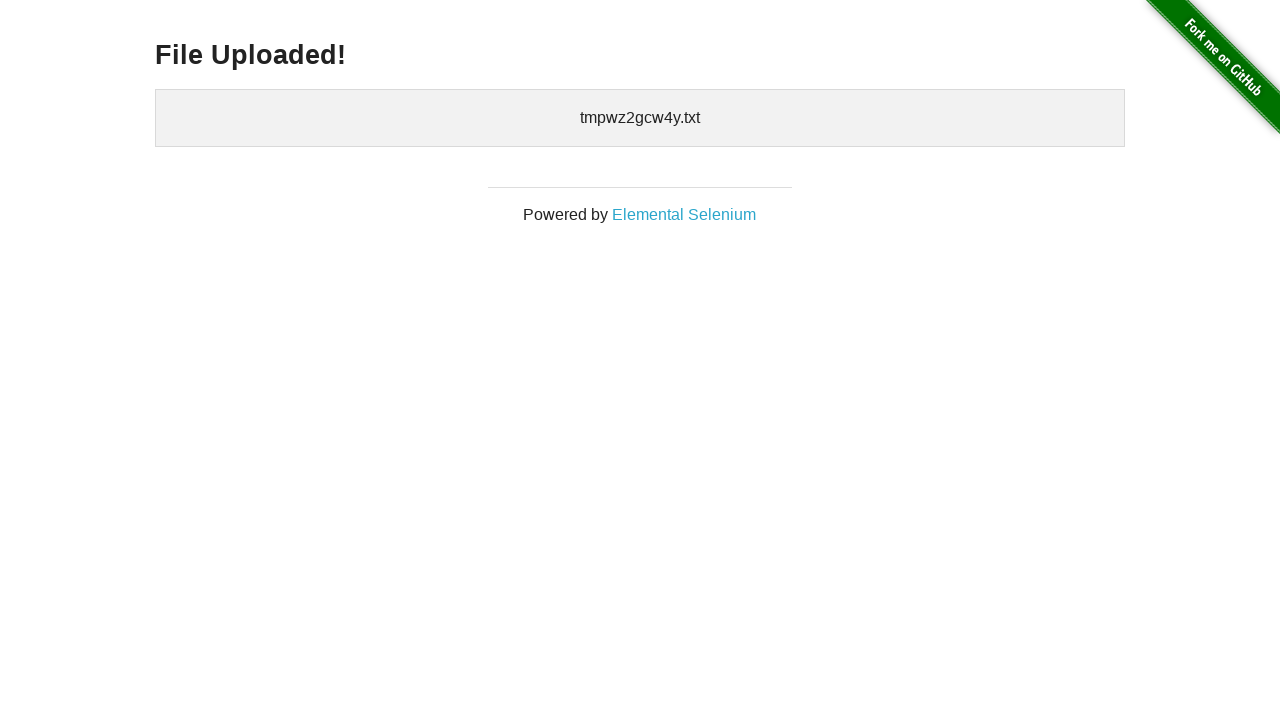

Cleaned up temporary test file
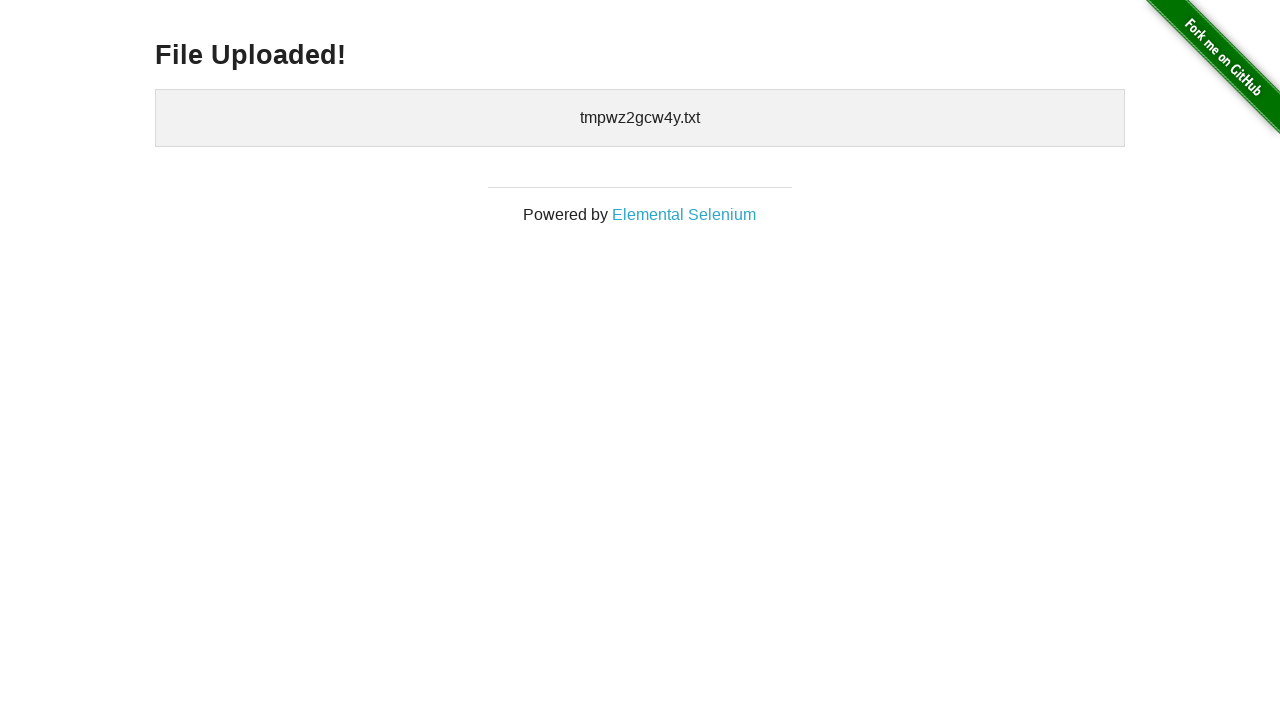

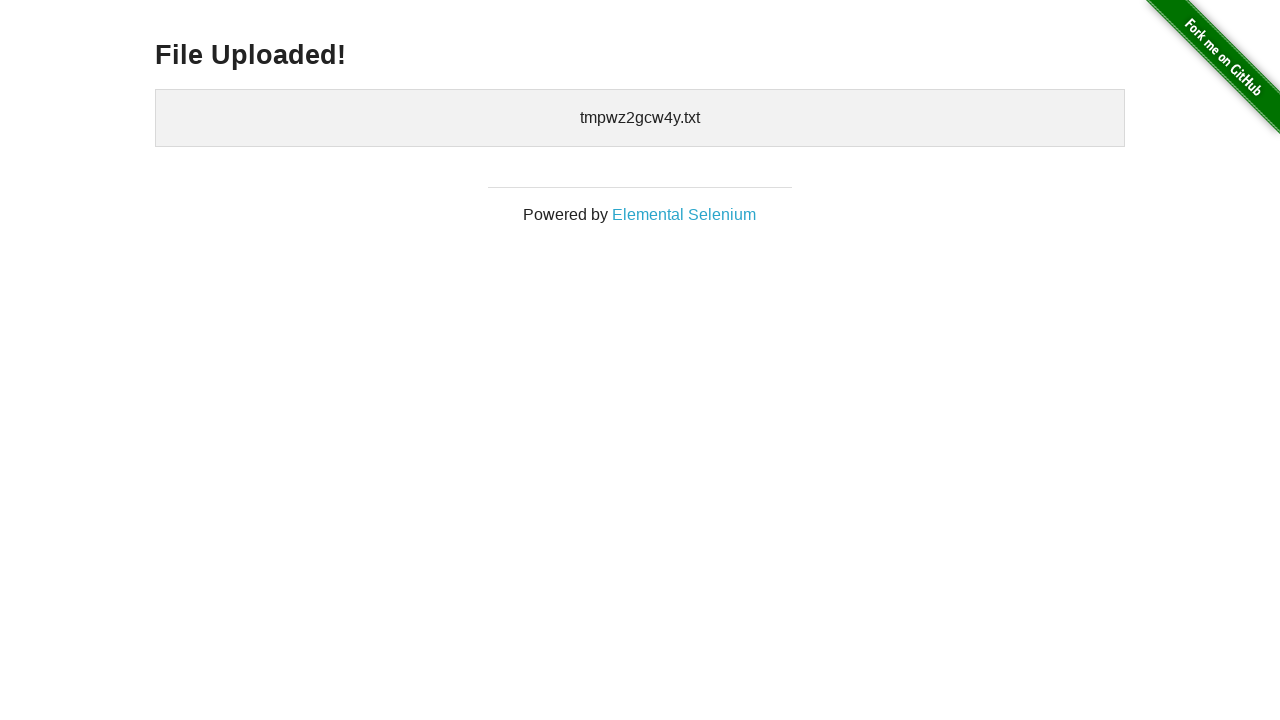